Tests navigation by clicking the "Get started" link and verifying the URL changes to the intro page

Starting URL: https://playwright.dev/

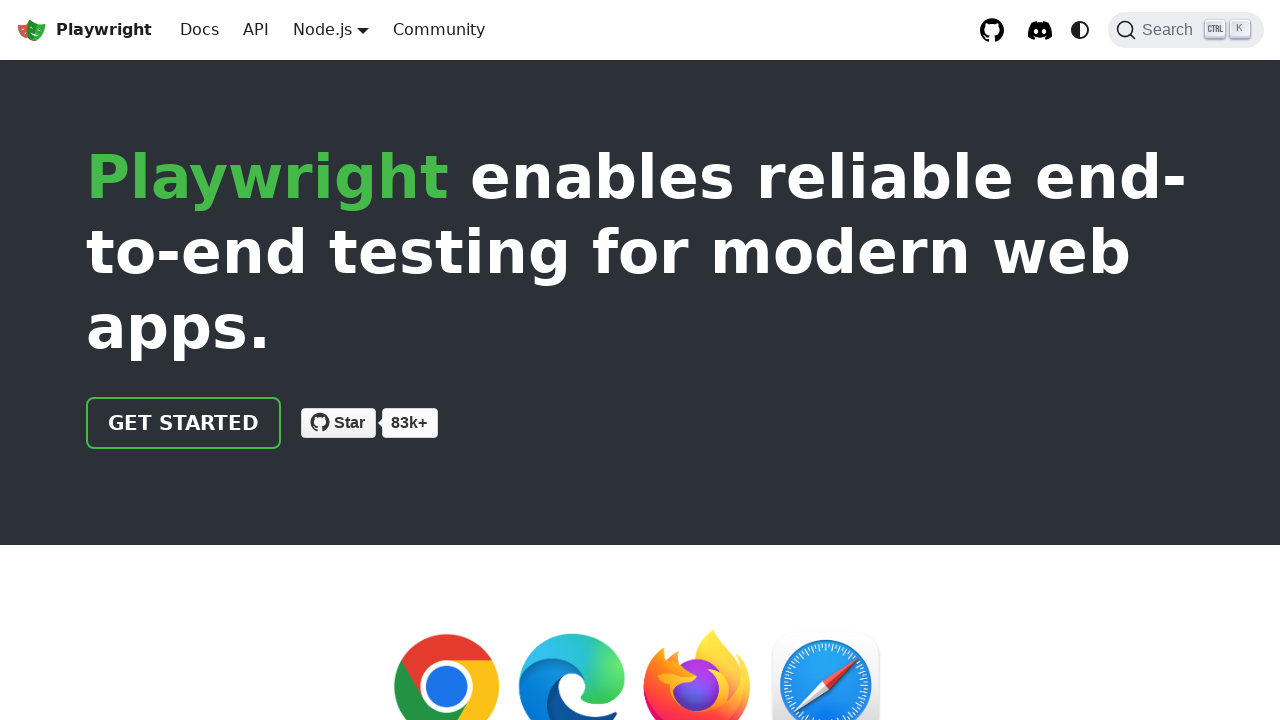

Clicked the 'Get started' link on the Playwright homepage at (184, 423) on internal:role=link[name="Get started"i]
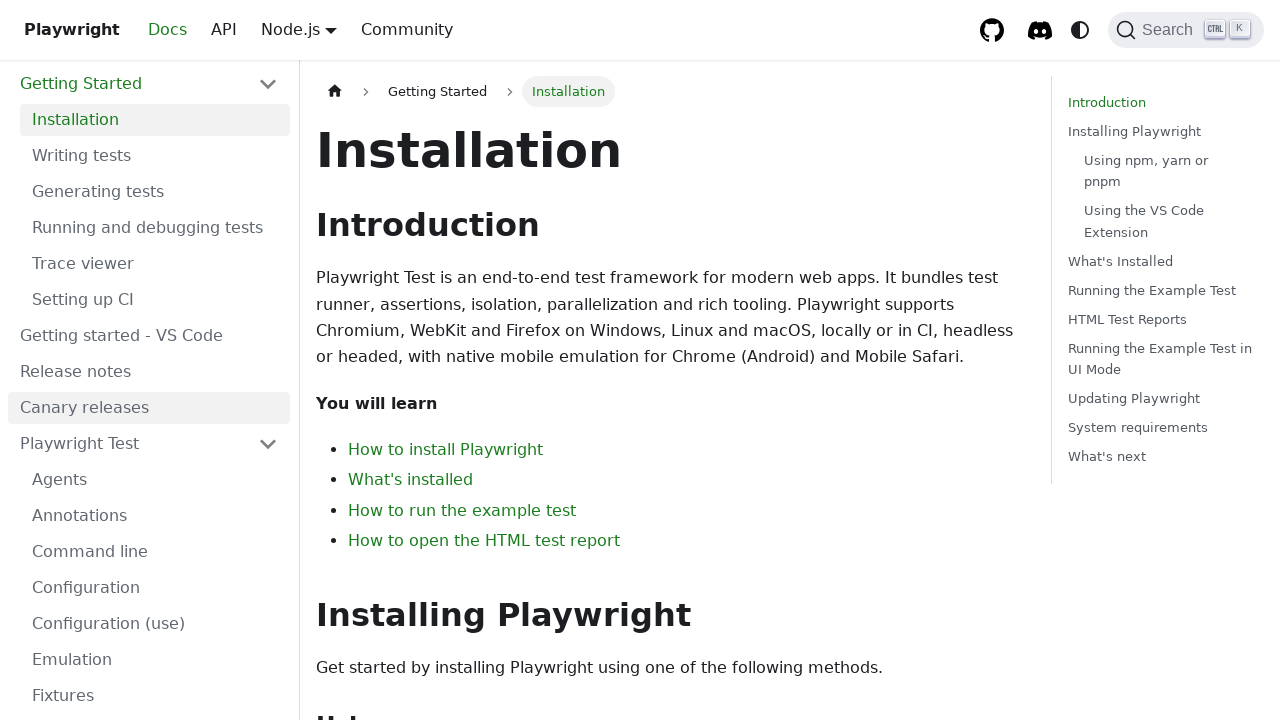

Navigated to intro page and URL verified to contain '/intro'
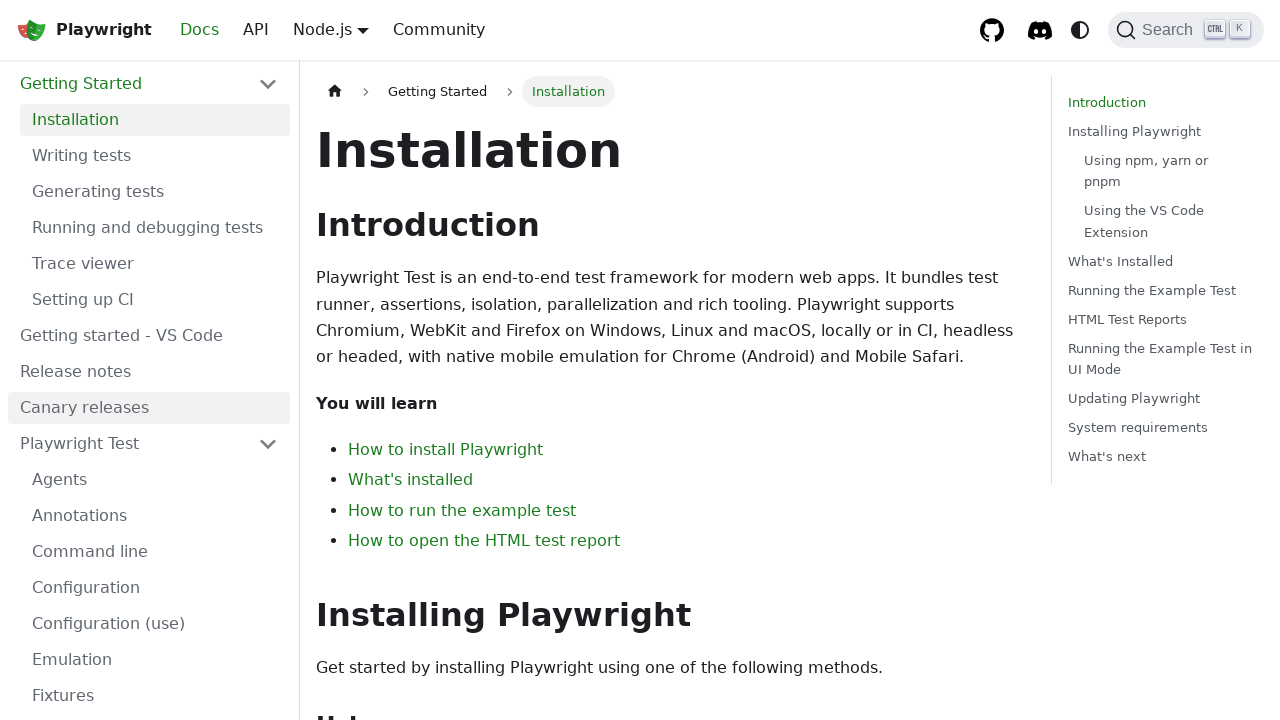

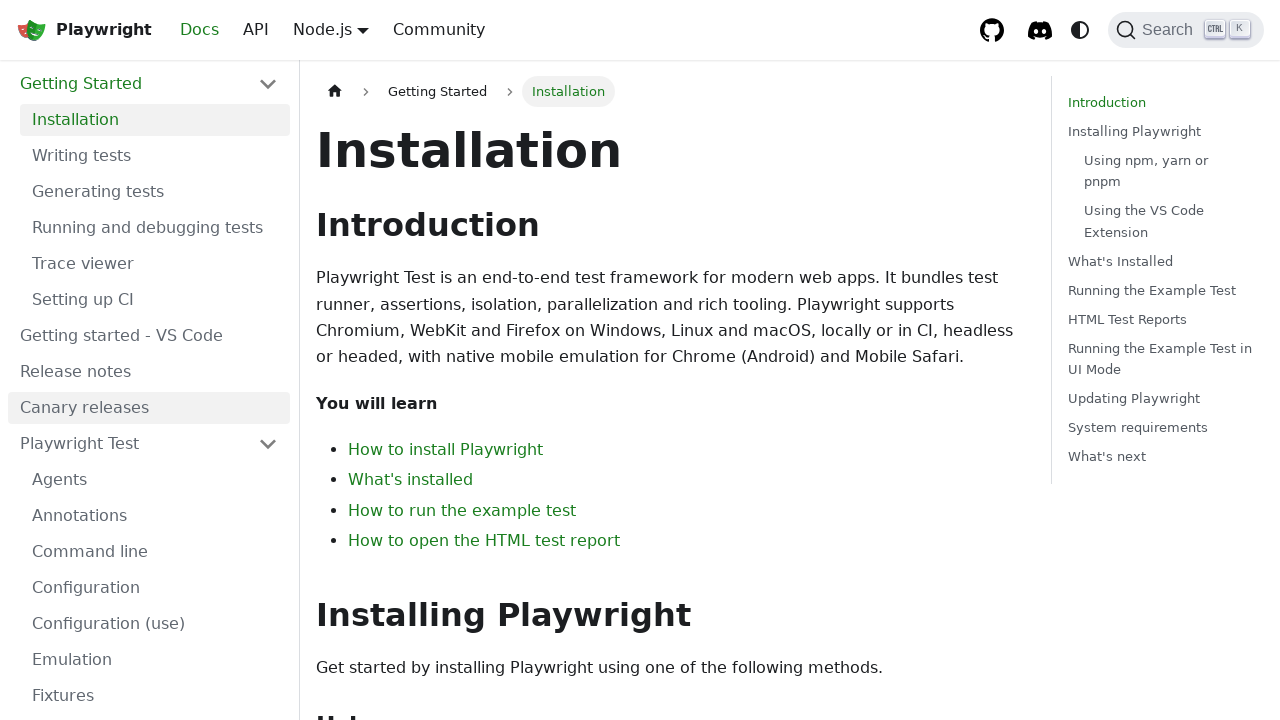